Tests dynamic button clicking sequence where each button becomes enabled after clicking the previous one, verifying the final message confirms all buttons were clicked in order

Starting URL: https://testpages.herokuapp.com/styled/dynamic-buttons-disabled.html

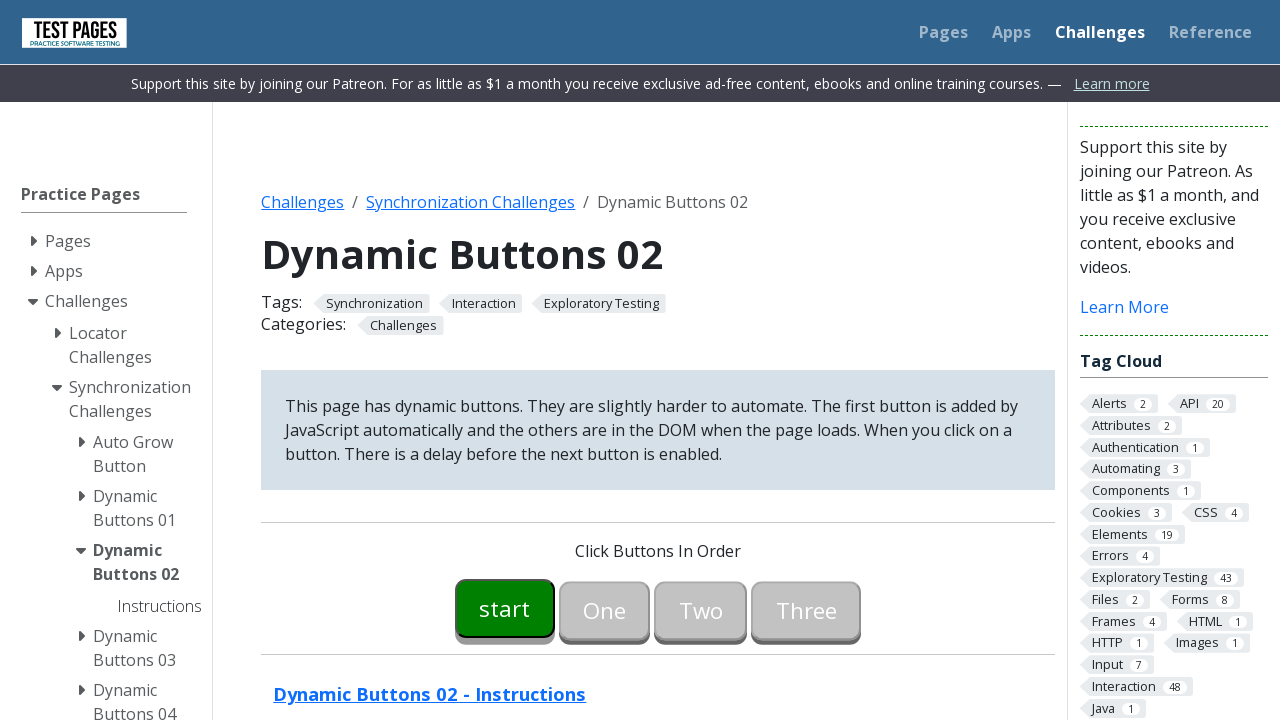

Clicked Start button at (505, 608) on #button00
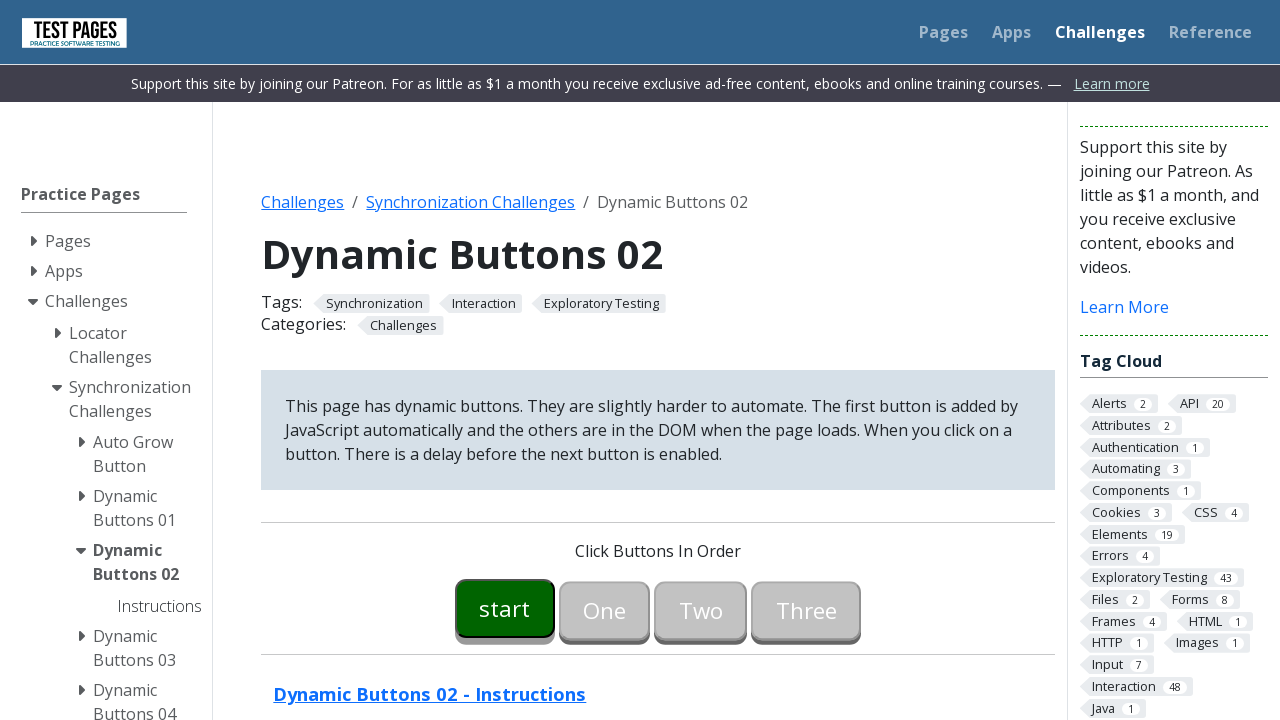

Button 1 is now enabled
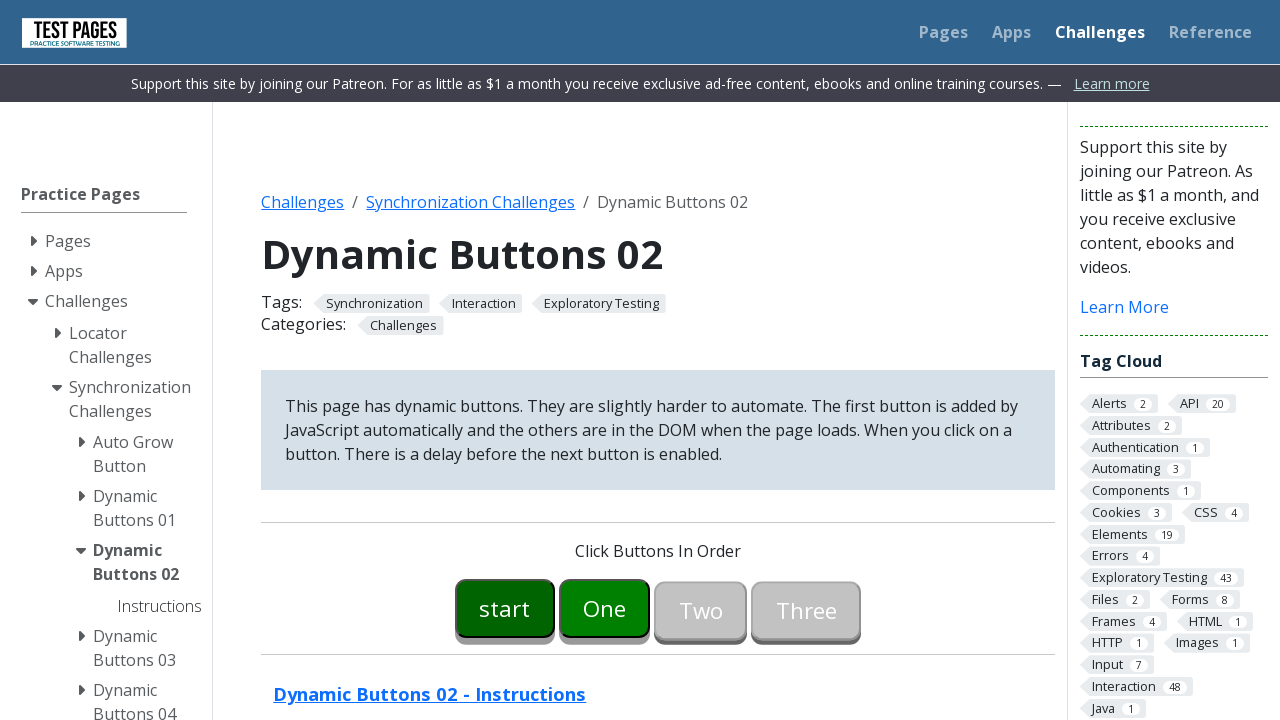

Clicked Button 1 at (605, 608) on #button01
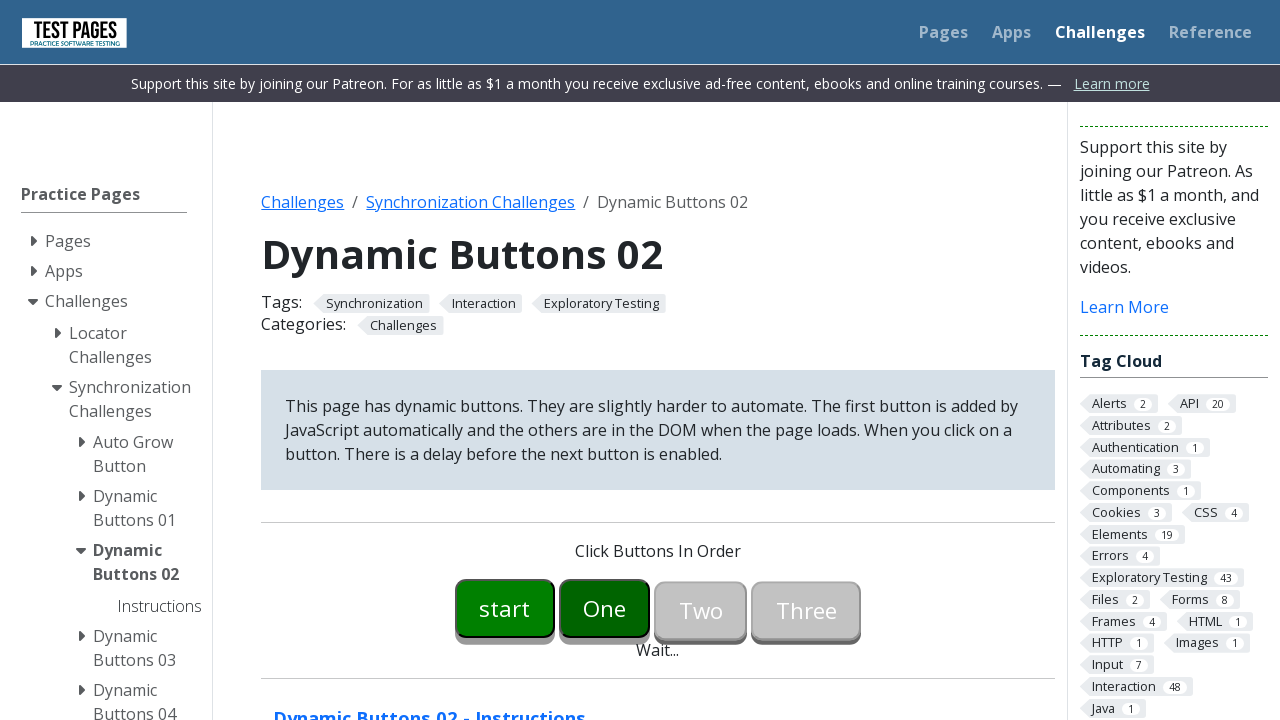

Button 2 is now enabled
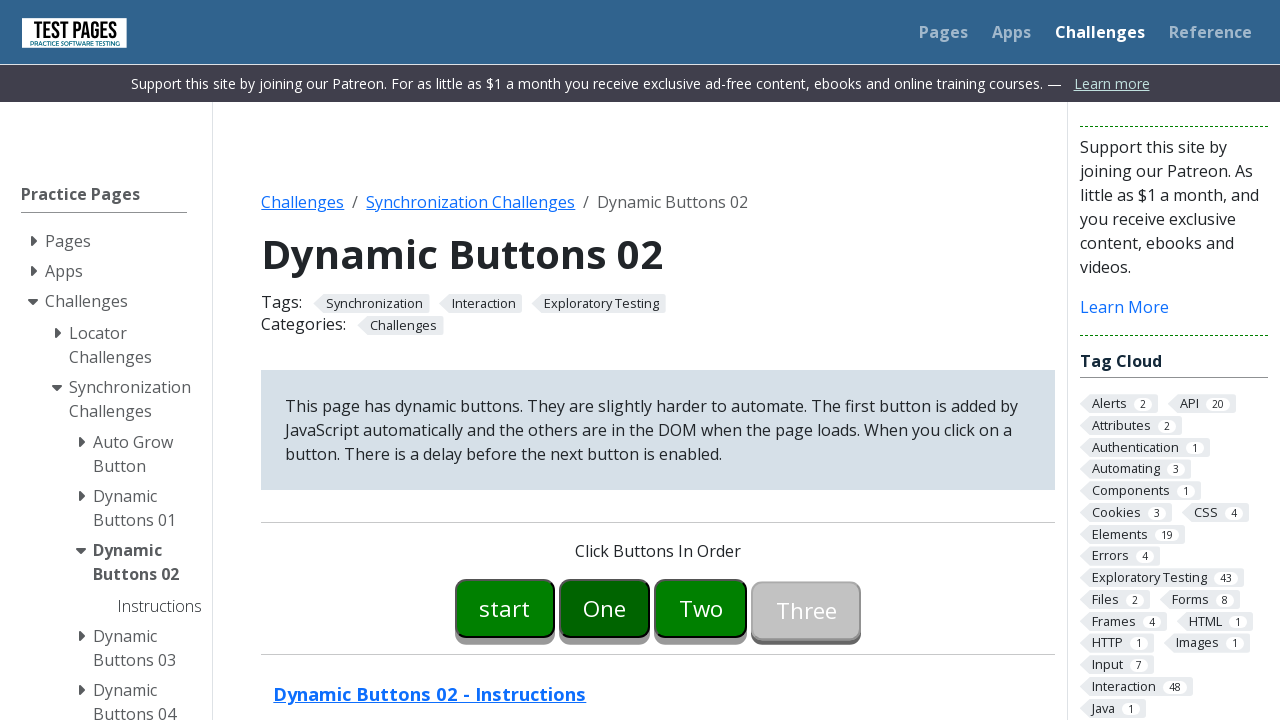

Clicked Button 2 at (701, 608) on #button02
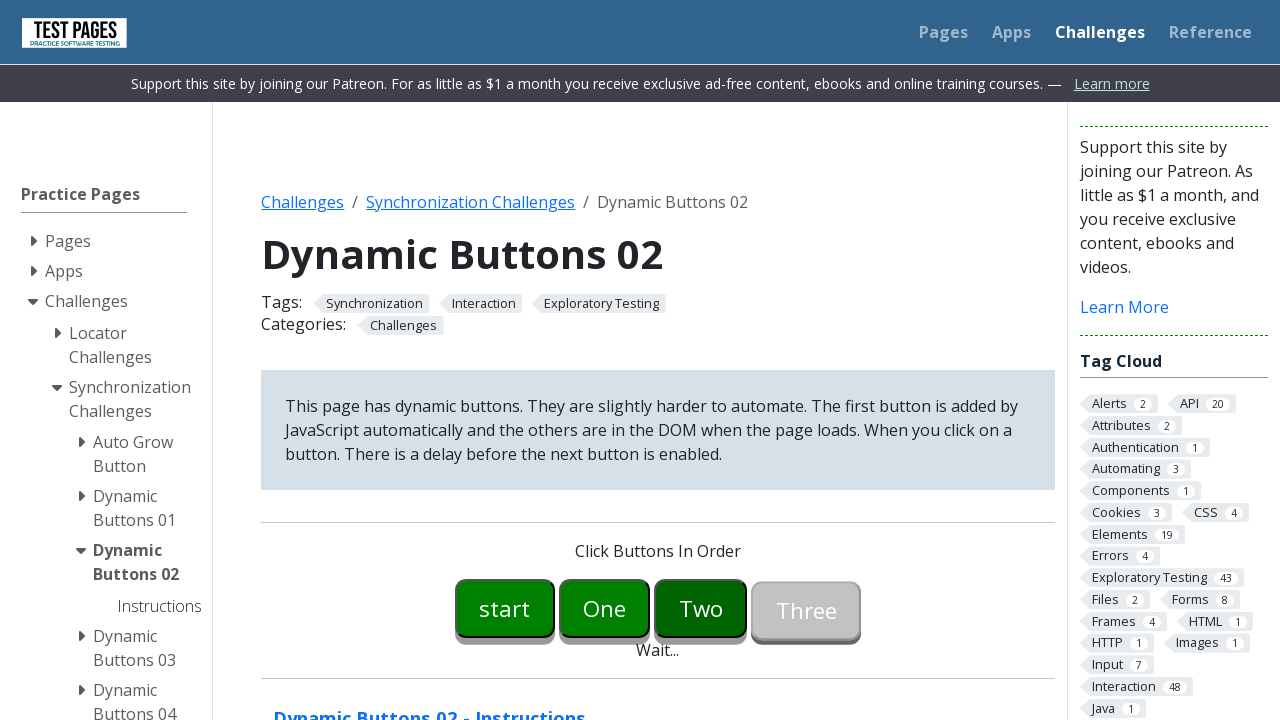

Button 3 is now enabled
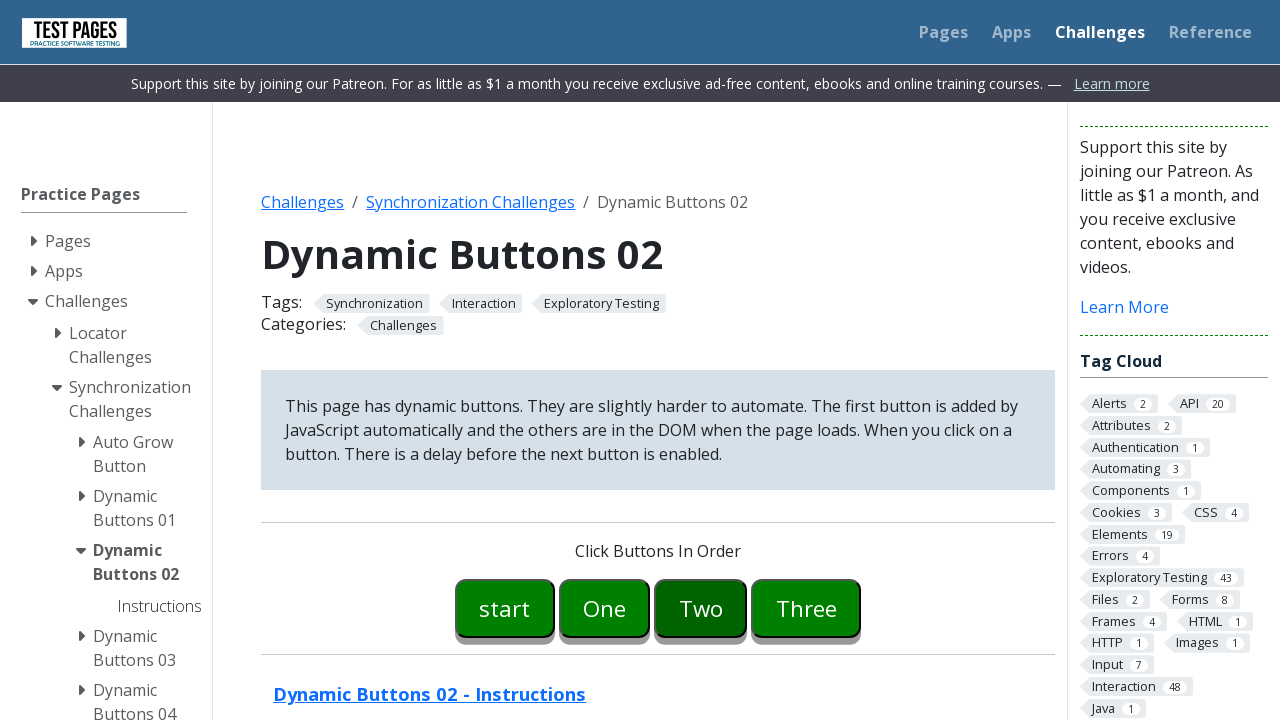

Clicked Button 3 at (806, 608) on #button03
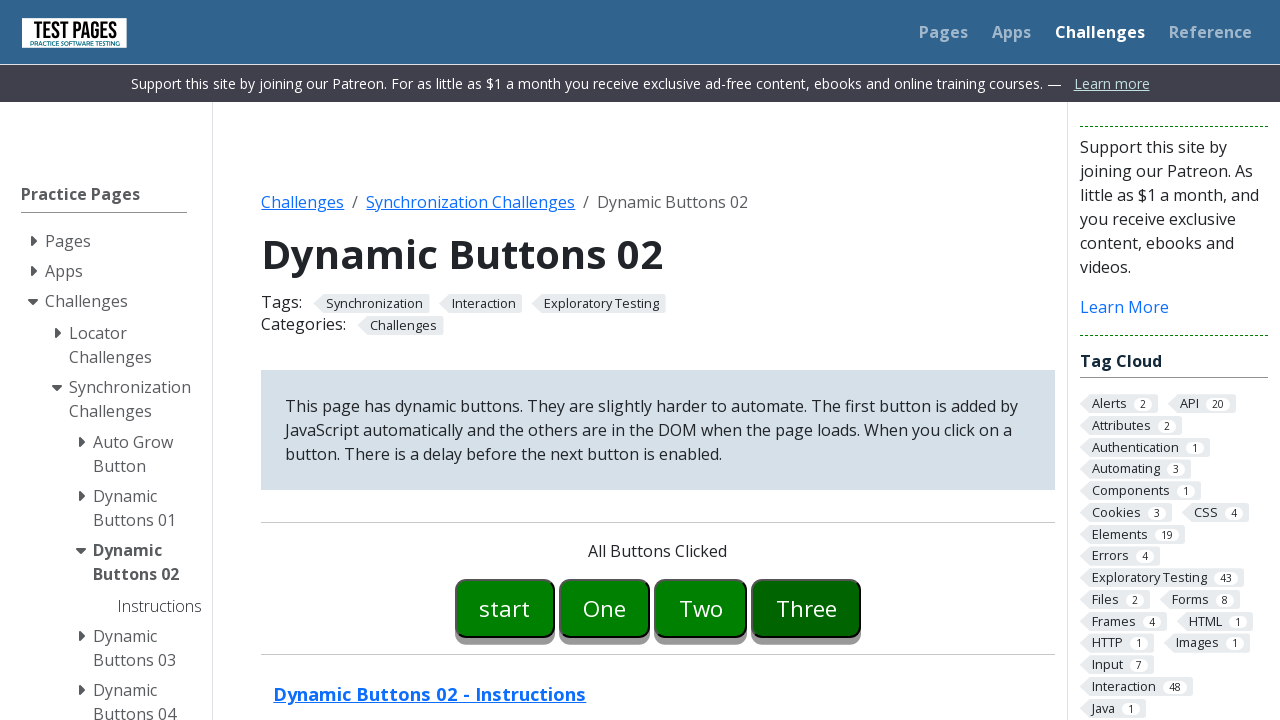

Verified final message confirms all buttons were clicked in order
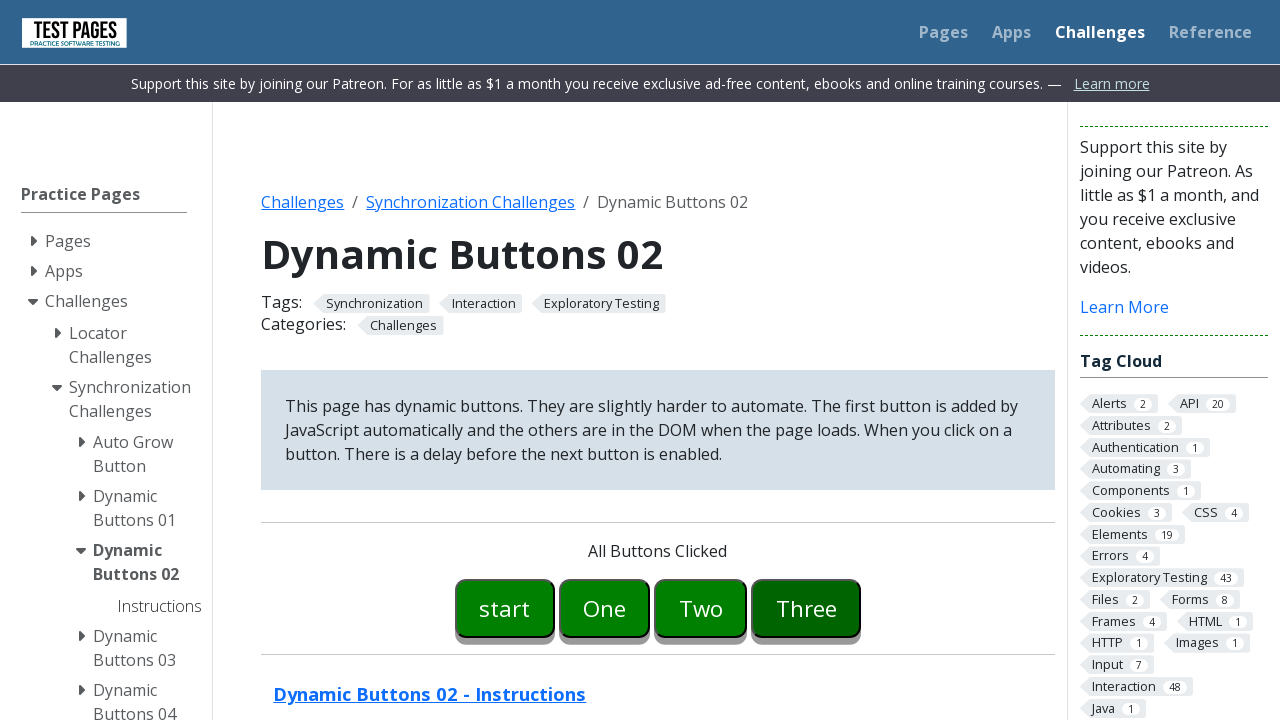

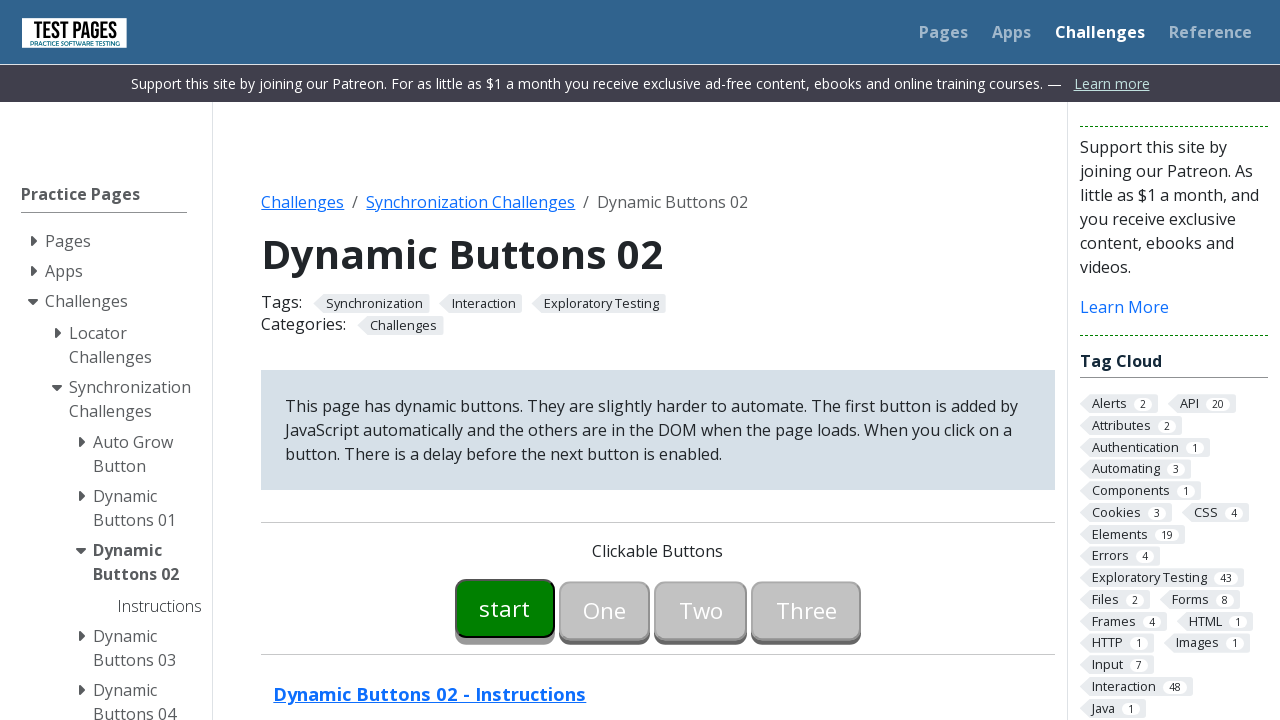